Fills out form fields with text input, password, and textarea, then submits the form and verifies success message

Starting URL: https://www.selenium.dev/selenium/web/web-form.html

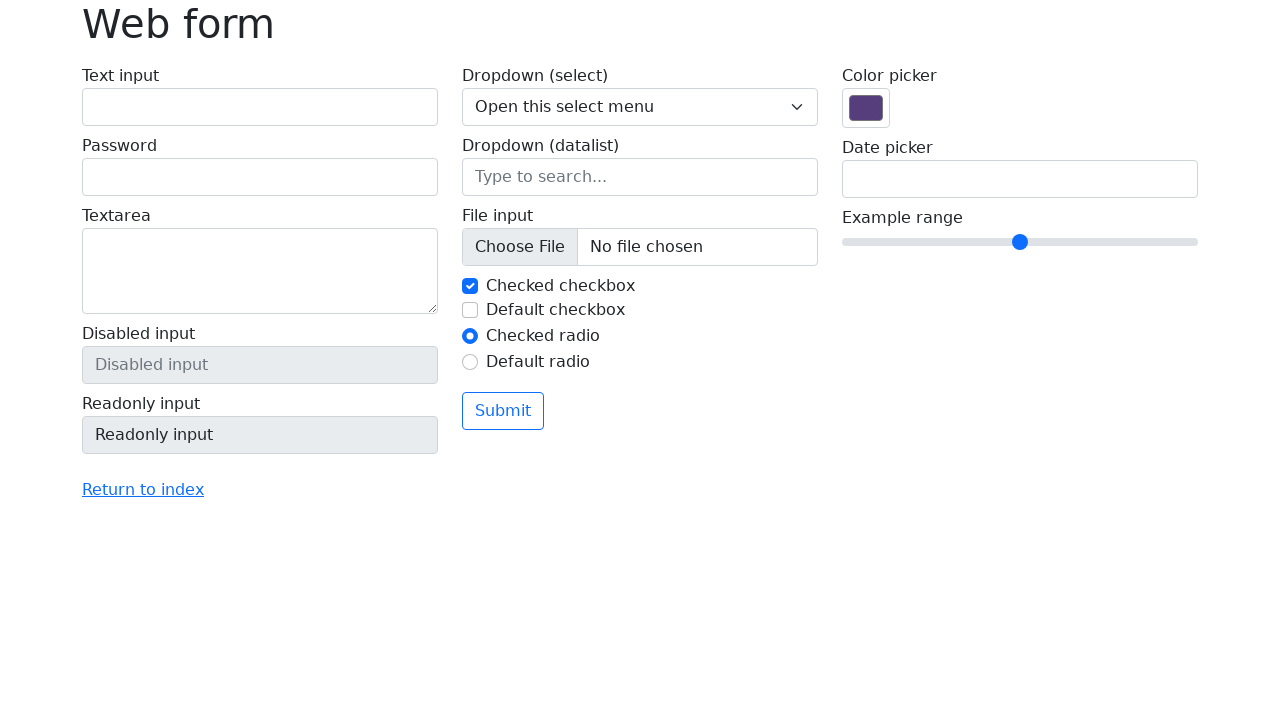

Filled text input field with 'Selenium' on input[name='my-text']
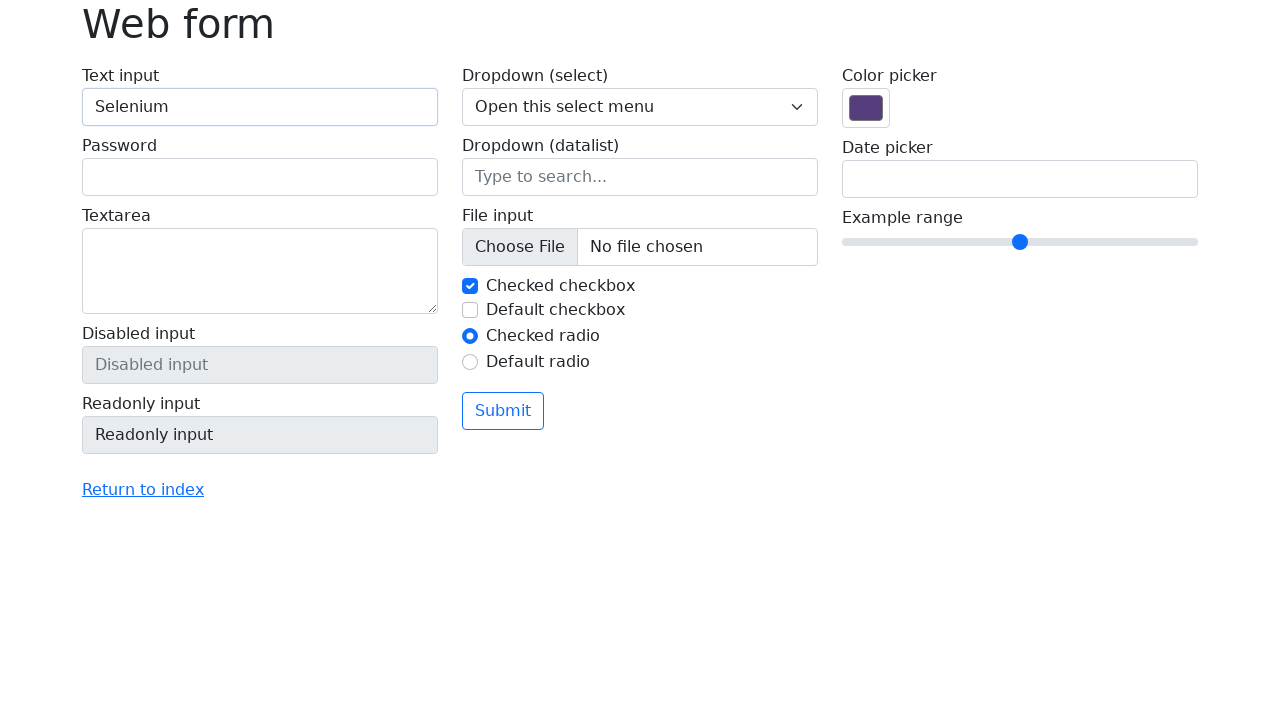

Filled password input field with '1234' on input[name='my-password']
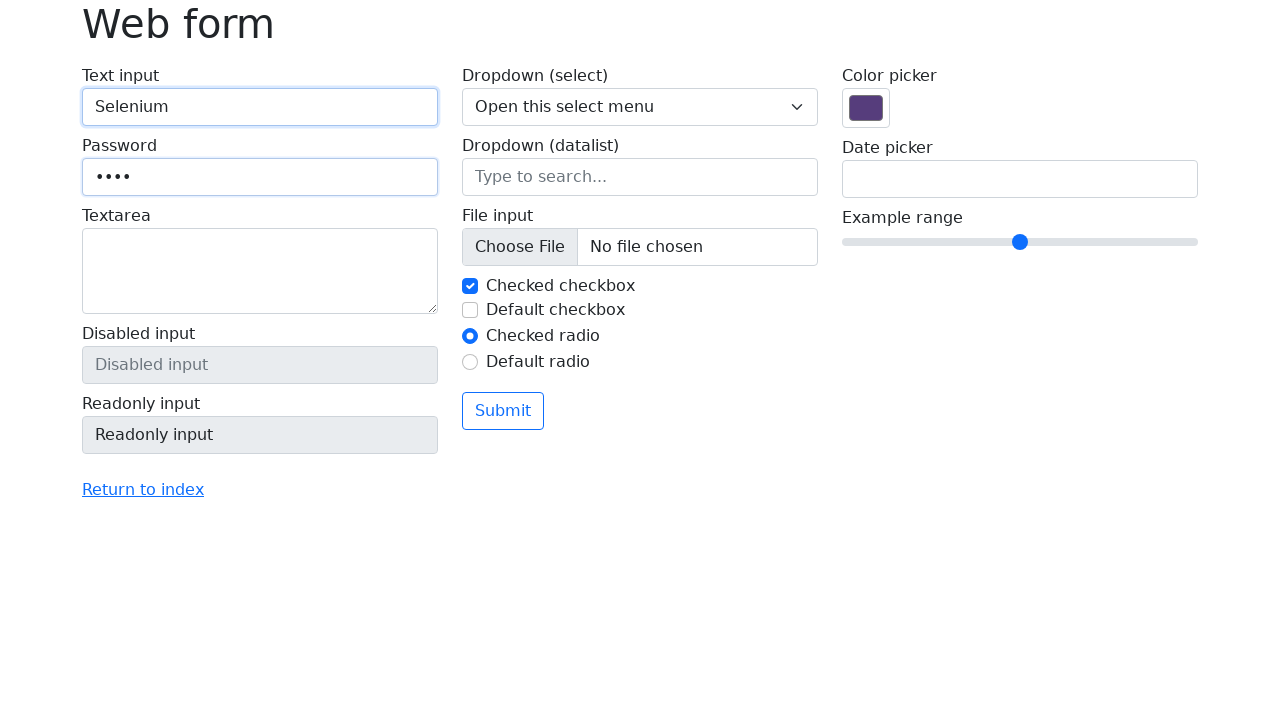

Filled textarea with 'Hello world!' on textarea[name='my-textarea']
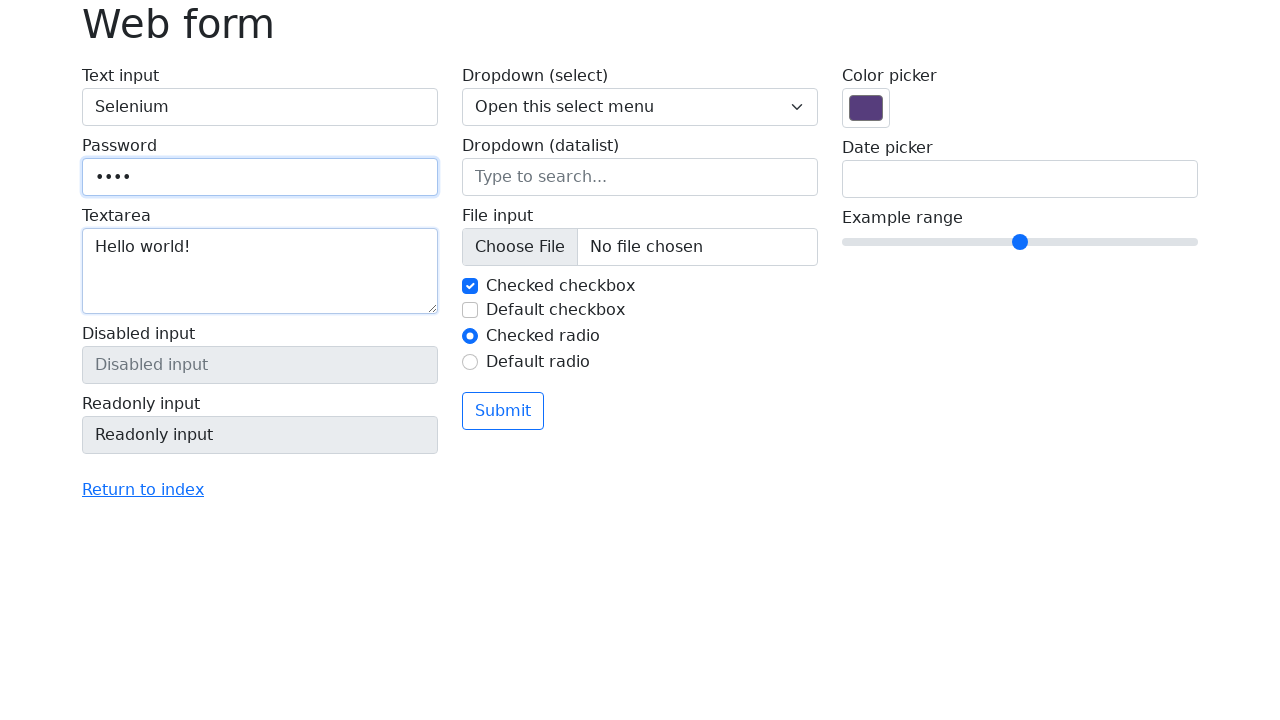

Clicked submit button to submit form at (503, 411) on button[type='submit']
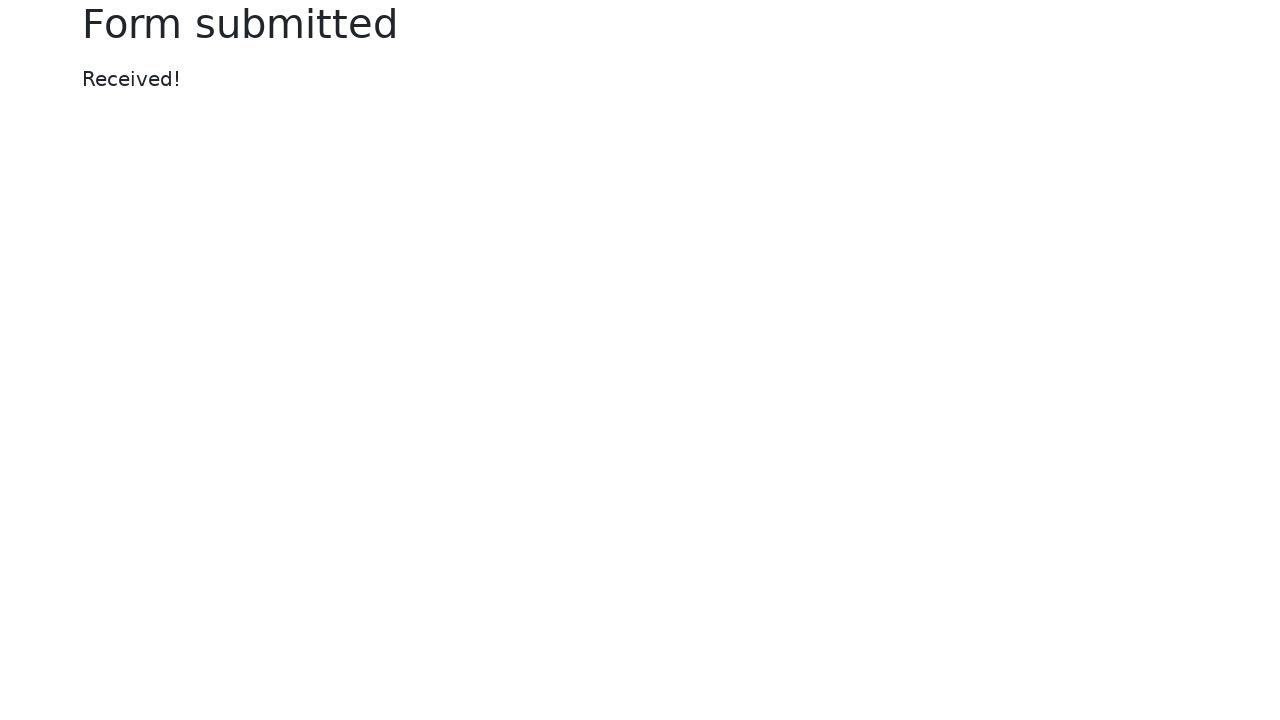

Form submission completed and success page loaded
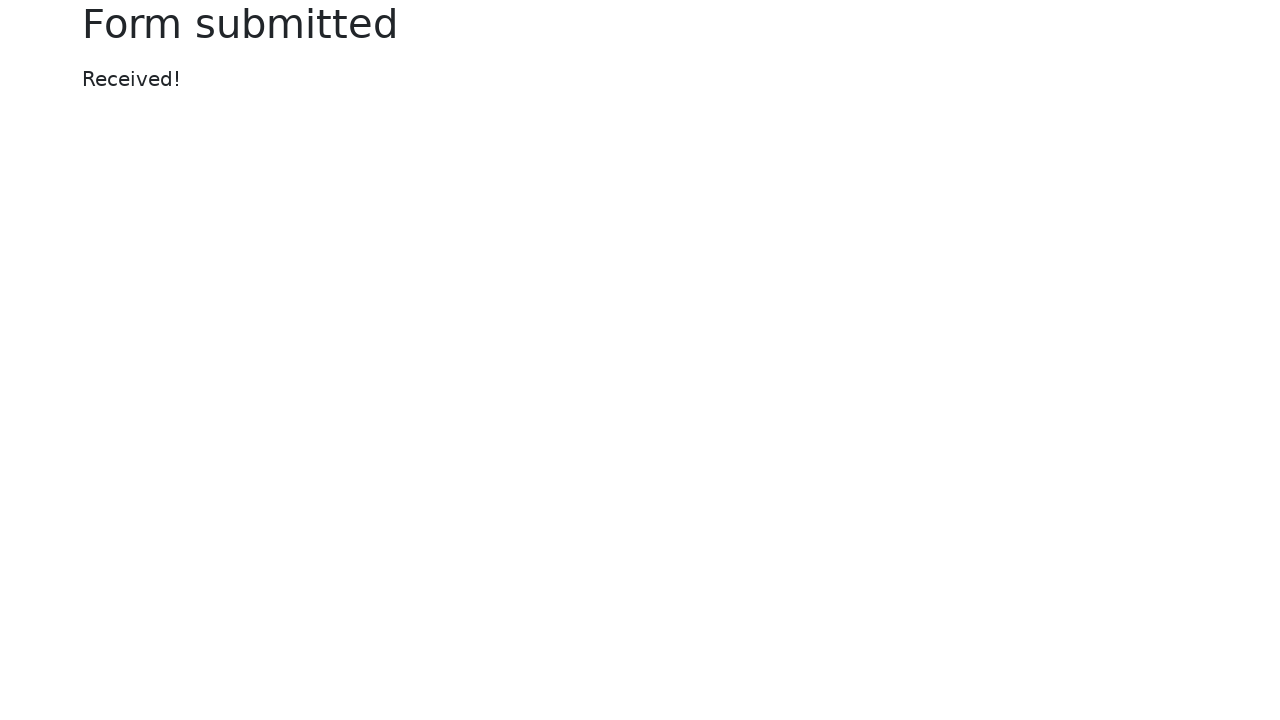

Retrieved h1 heading text: 'Form submitted'
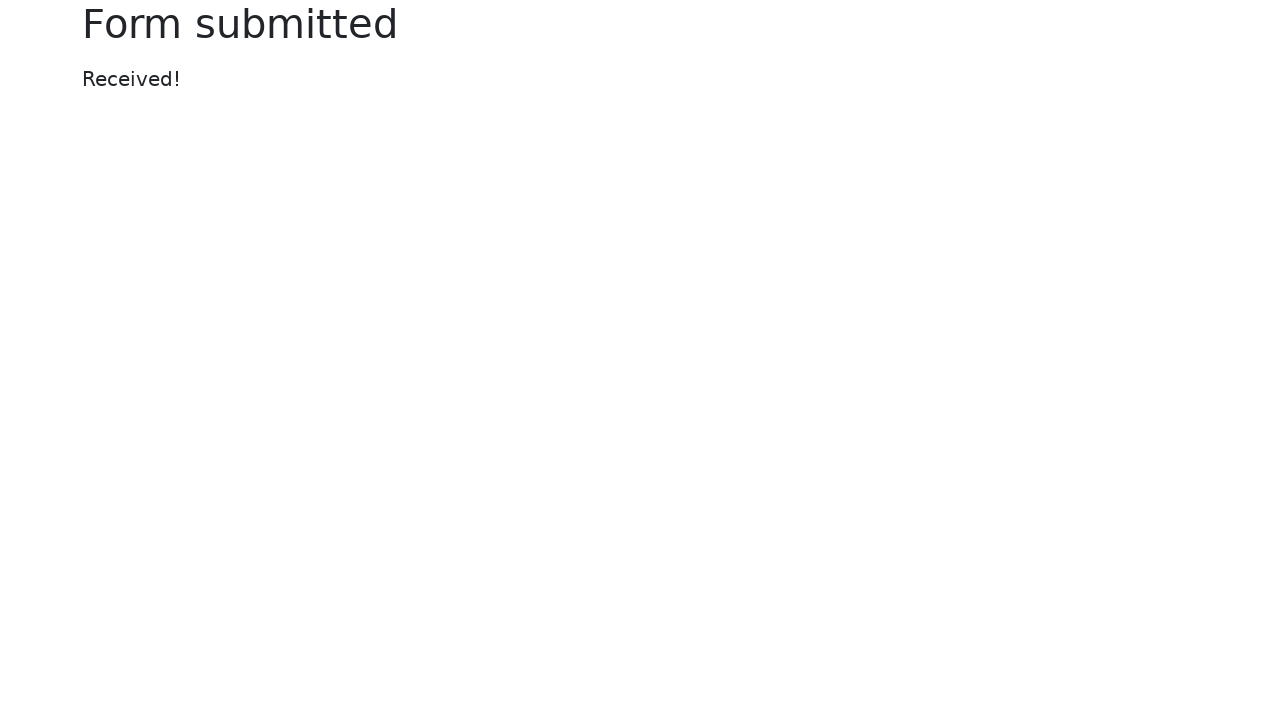

Verified h1 text matches 'Form submitted'
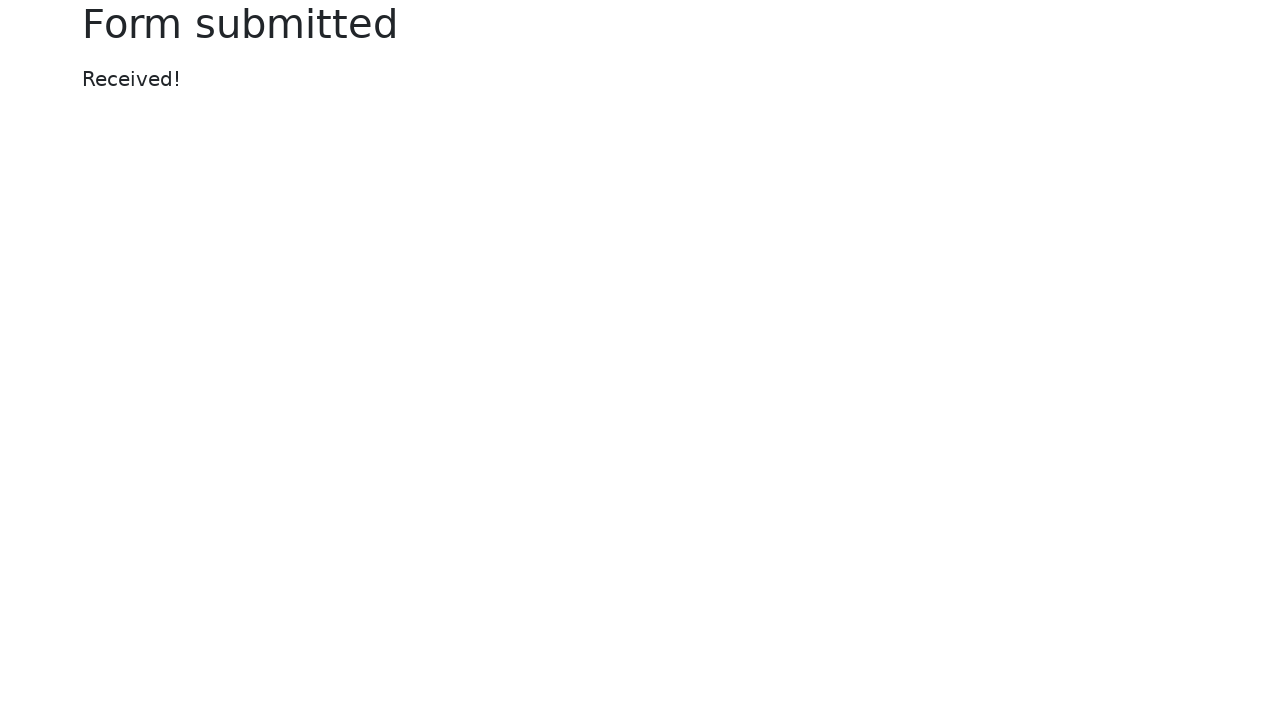

Retrieved confirmation message text
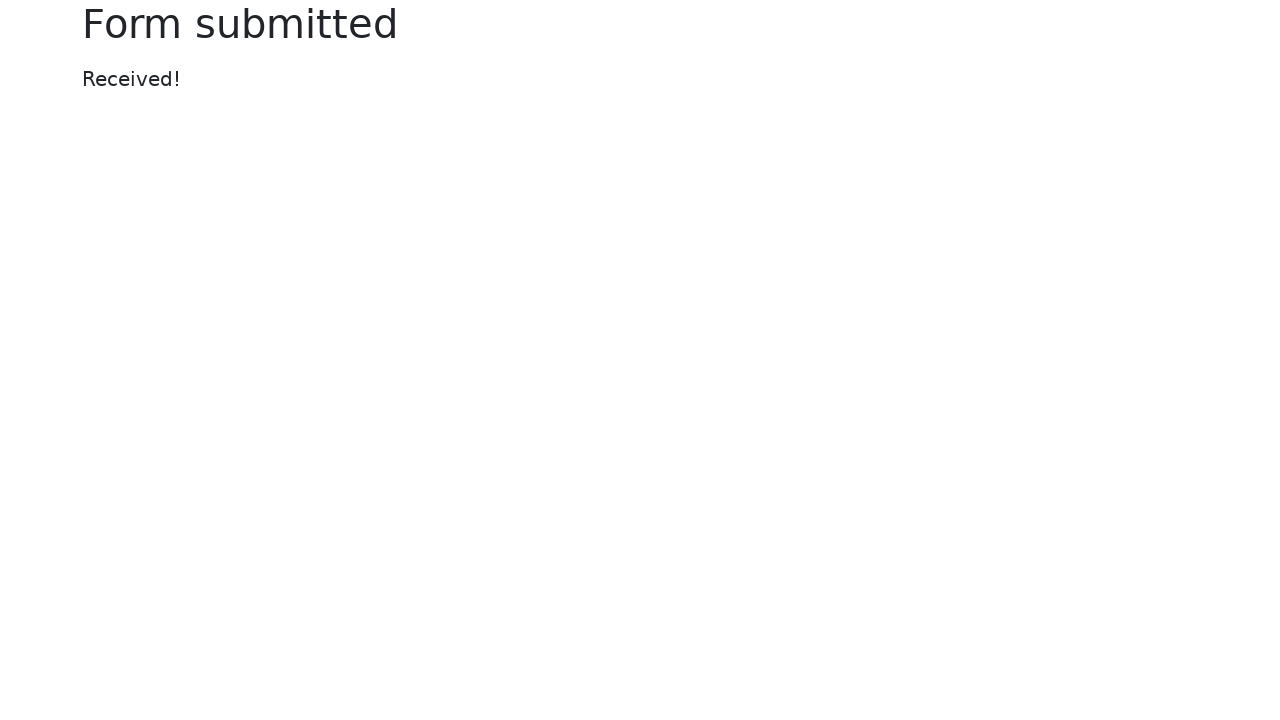

Verified confirmation message matches 'Received!'
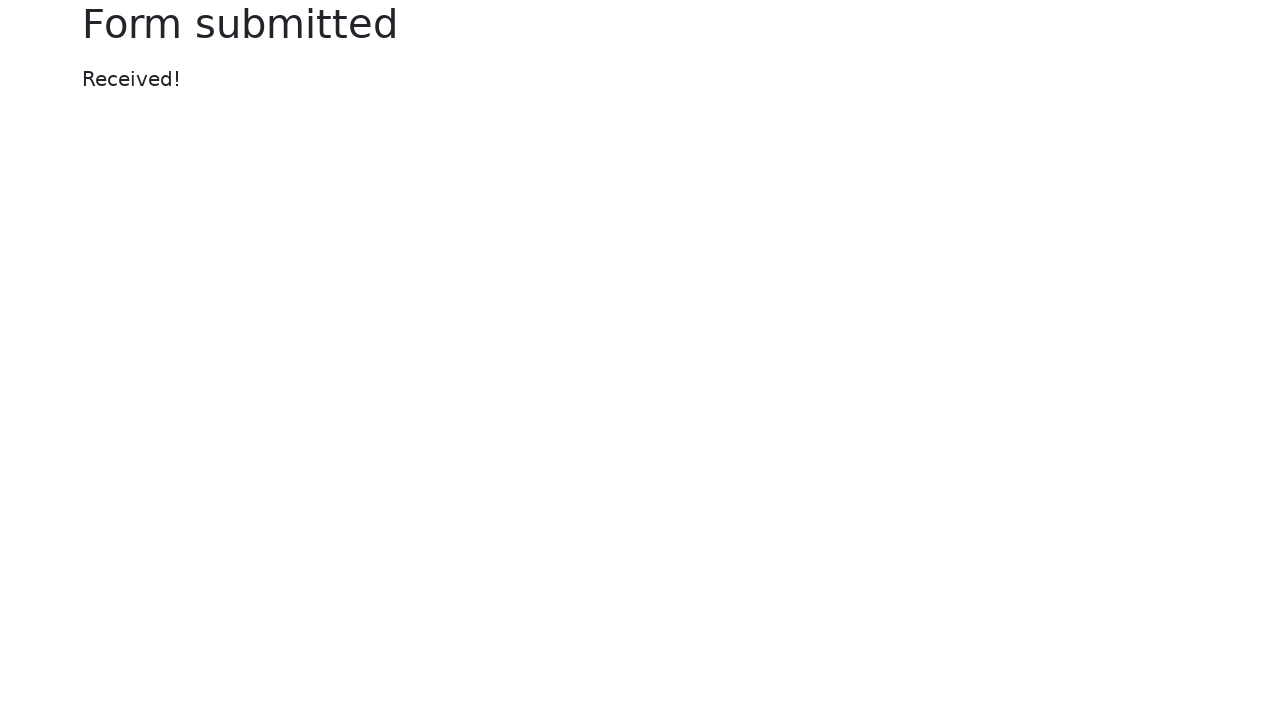

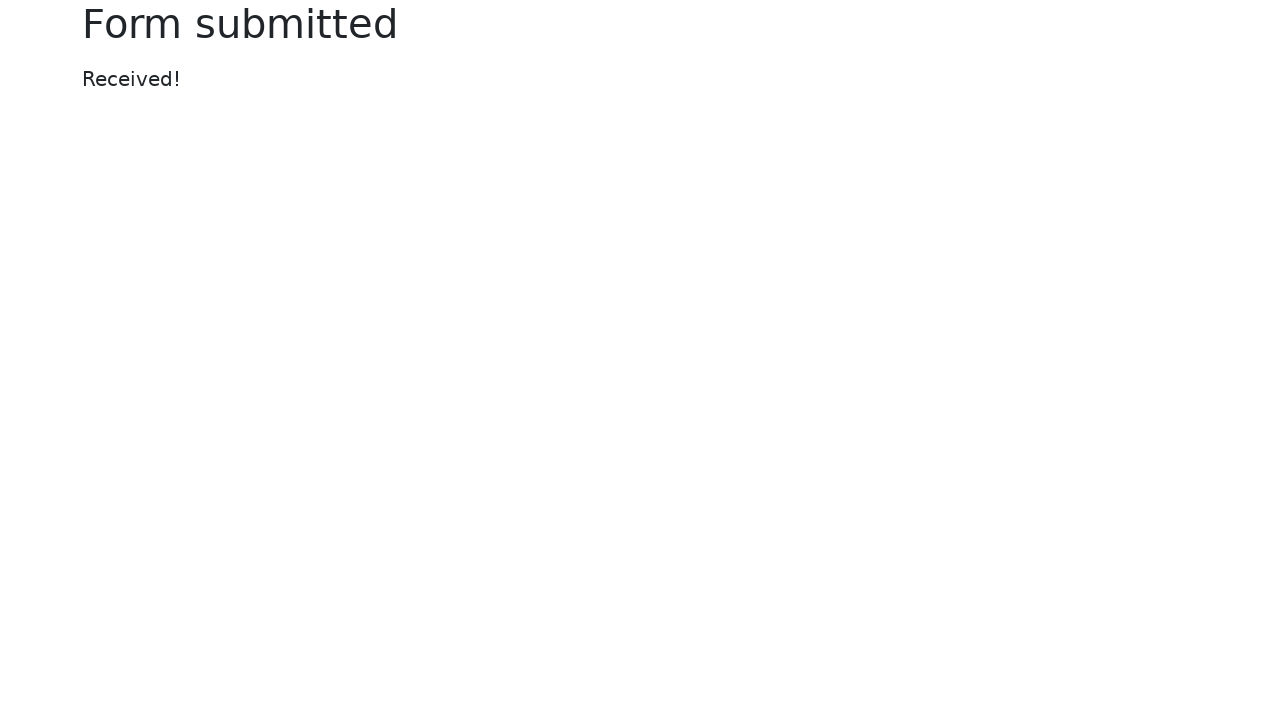